Tests dropdown selection functionality by navigating to the dropdown page and selecting different options from a dropdown menu

Starting URL: https://the-internet.herokuapp.com/

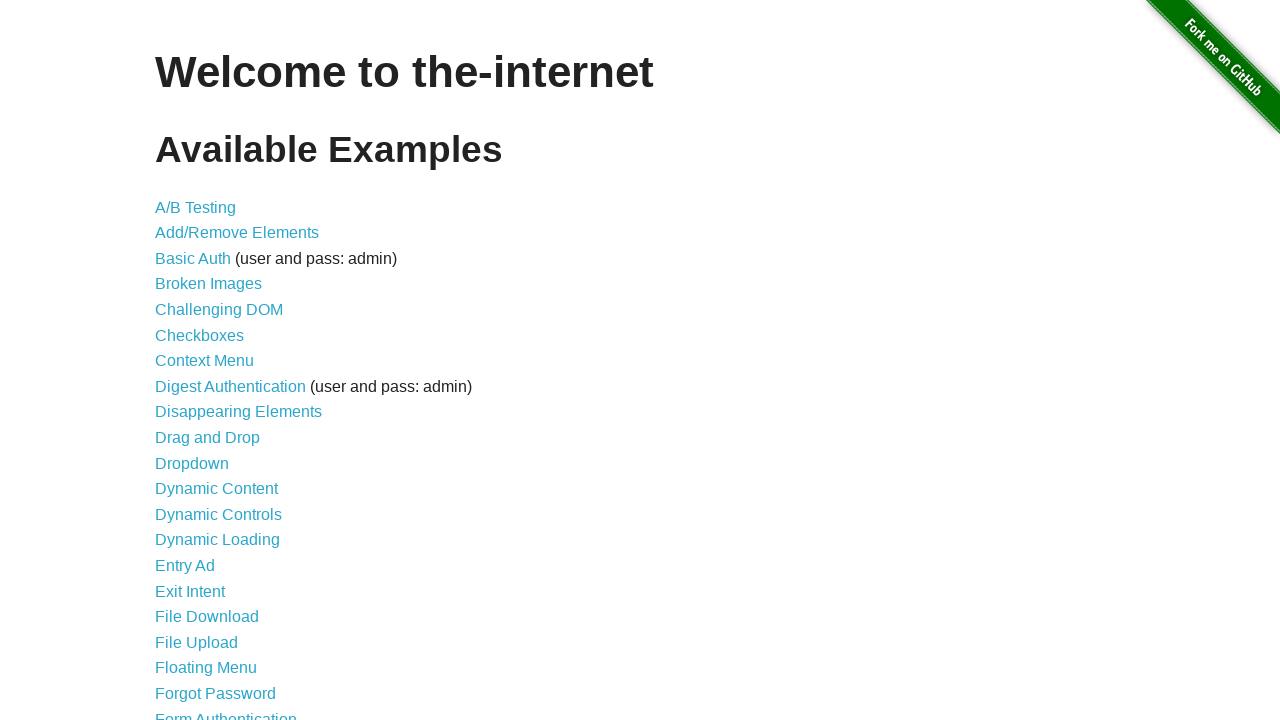

Clicked on Dropdown link to navigate to dropdown page at (192, 463) on xpath=//a[normalize-space()='Dropdown']
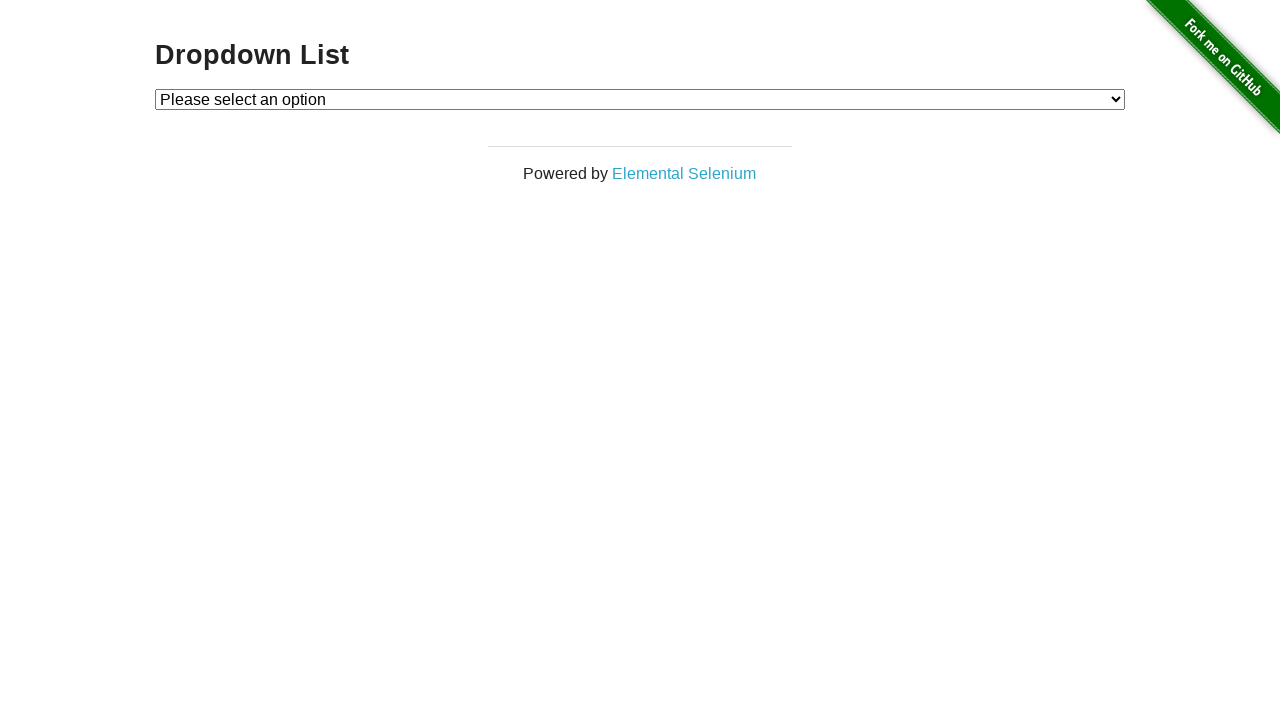

Clicked on dropdown to open it at (640, 99) on select#dropdown
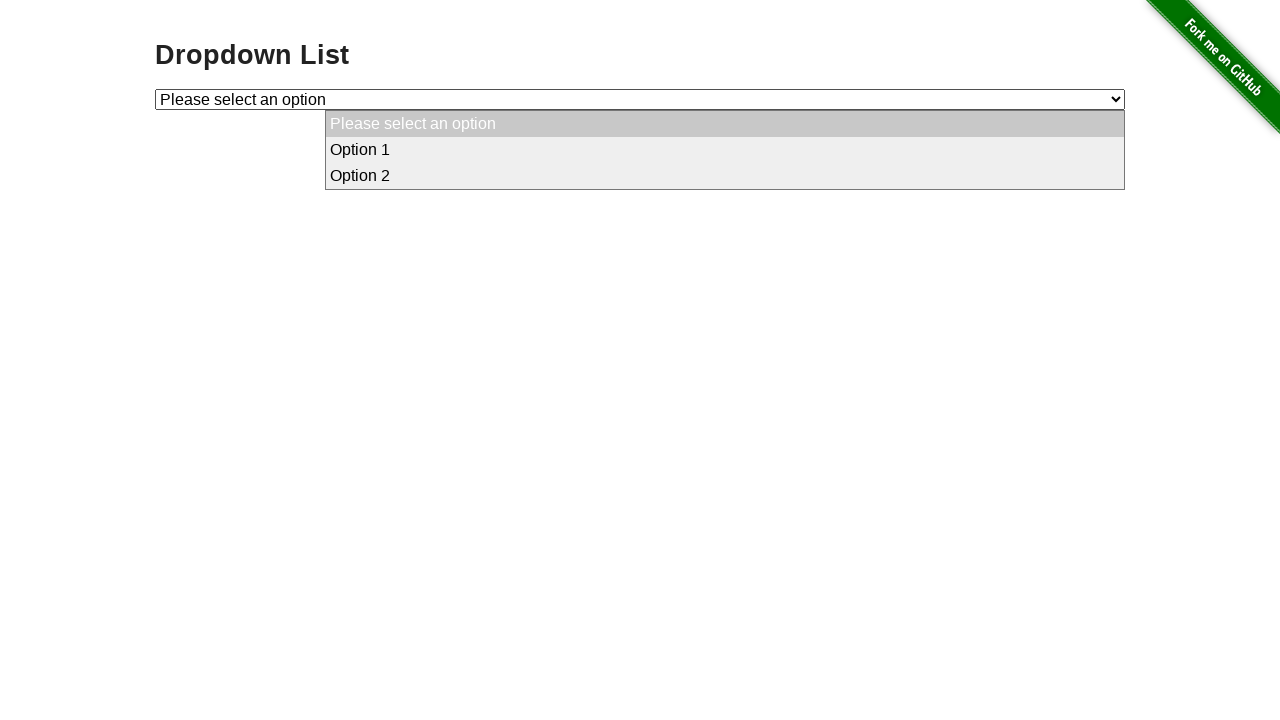

Selected option 1 from dropdown menu on select#dropdown
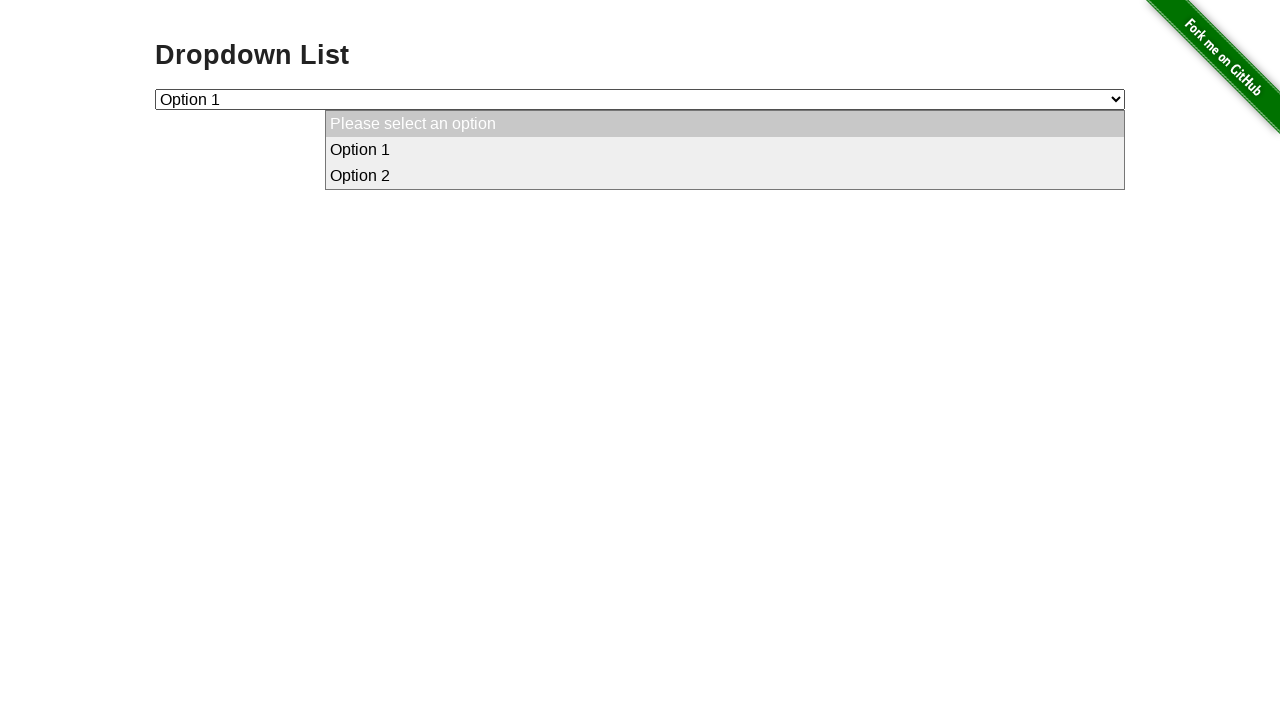

Clicked on dropdown again at (640, 99) on select#dropdown
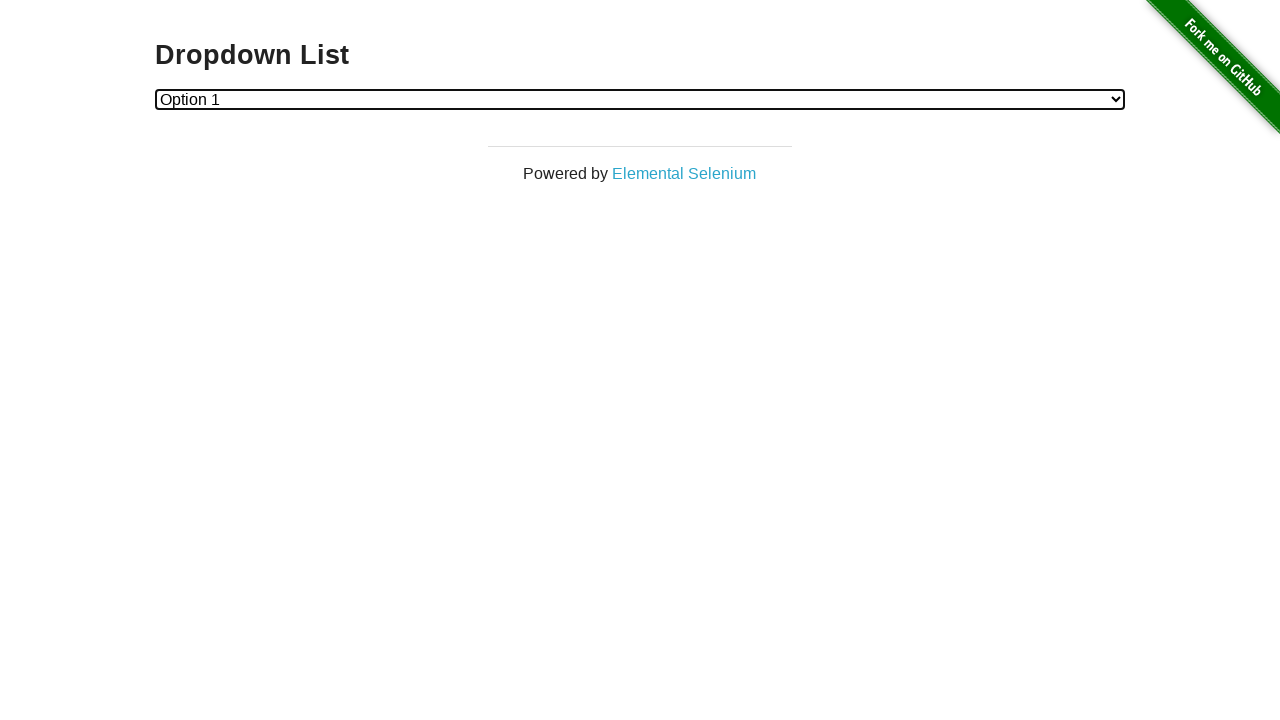

Clicked on dropdown again at (640, 99) on select#dropdown
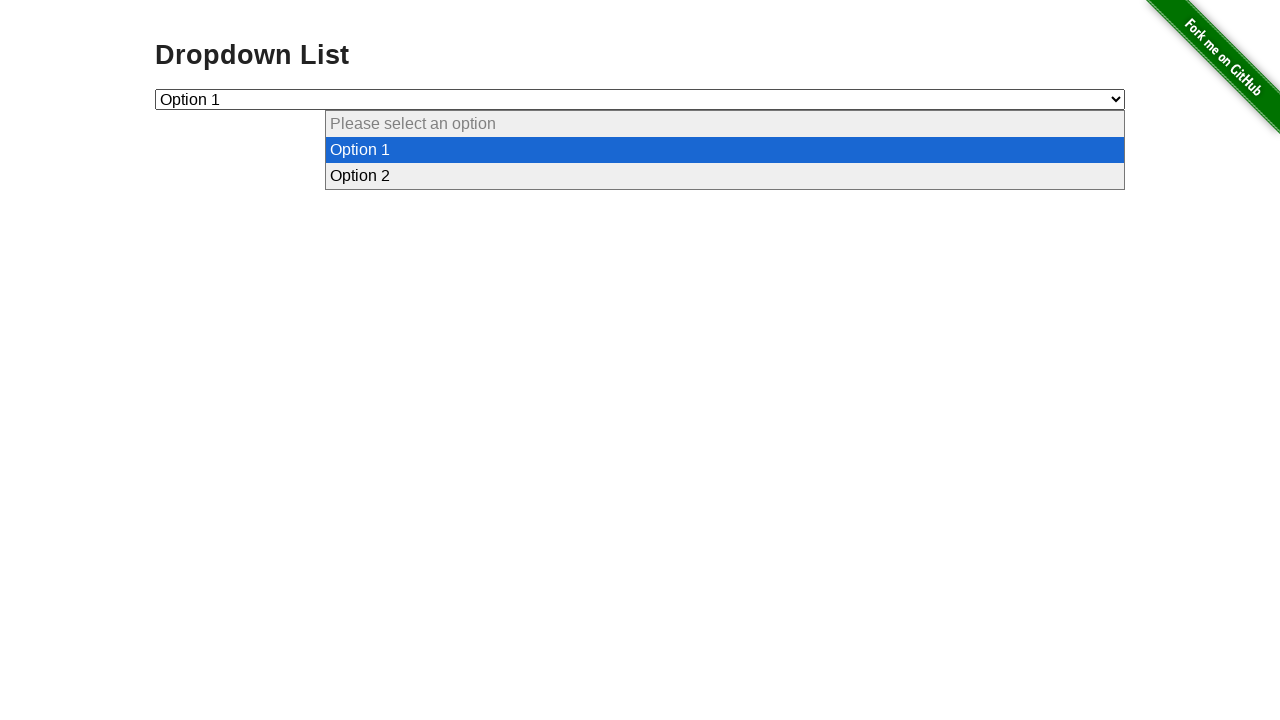

Selected option 2 from dropdown menu on select#dropdown
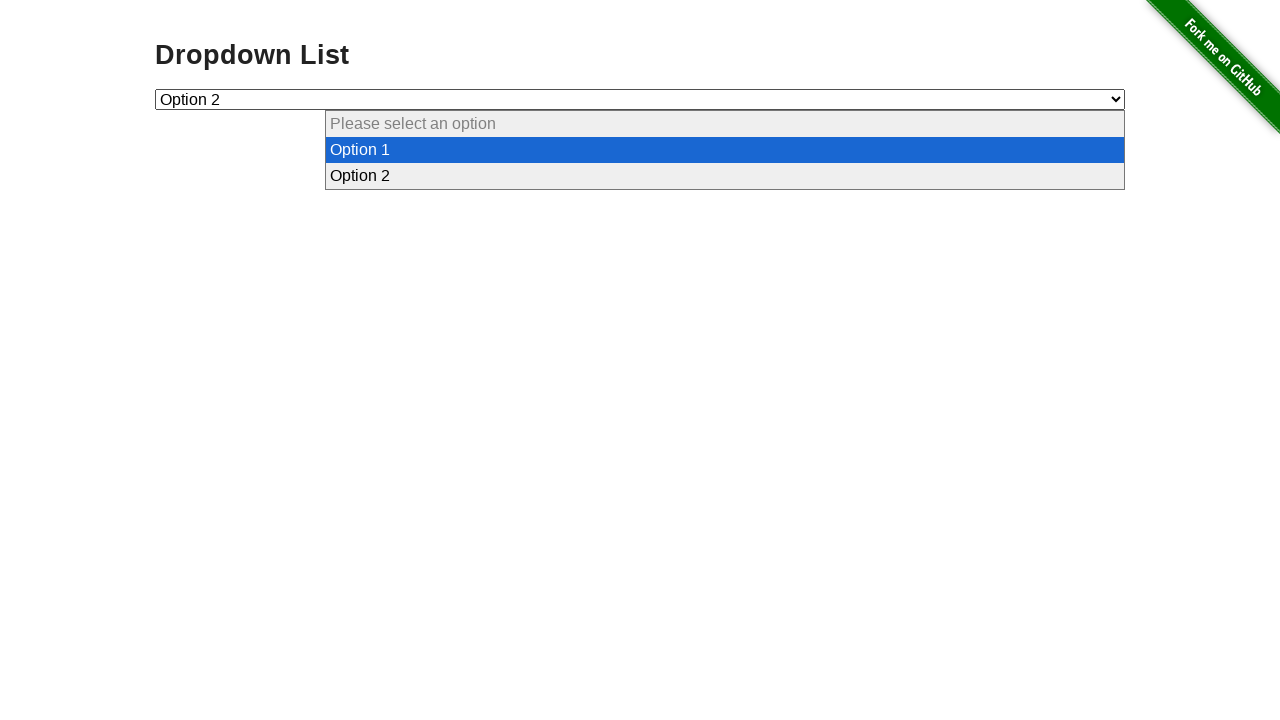

Clicked on dropdown again at (640, 99) on select#dropdown
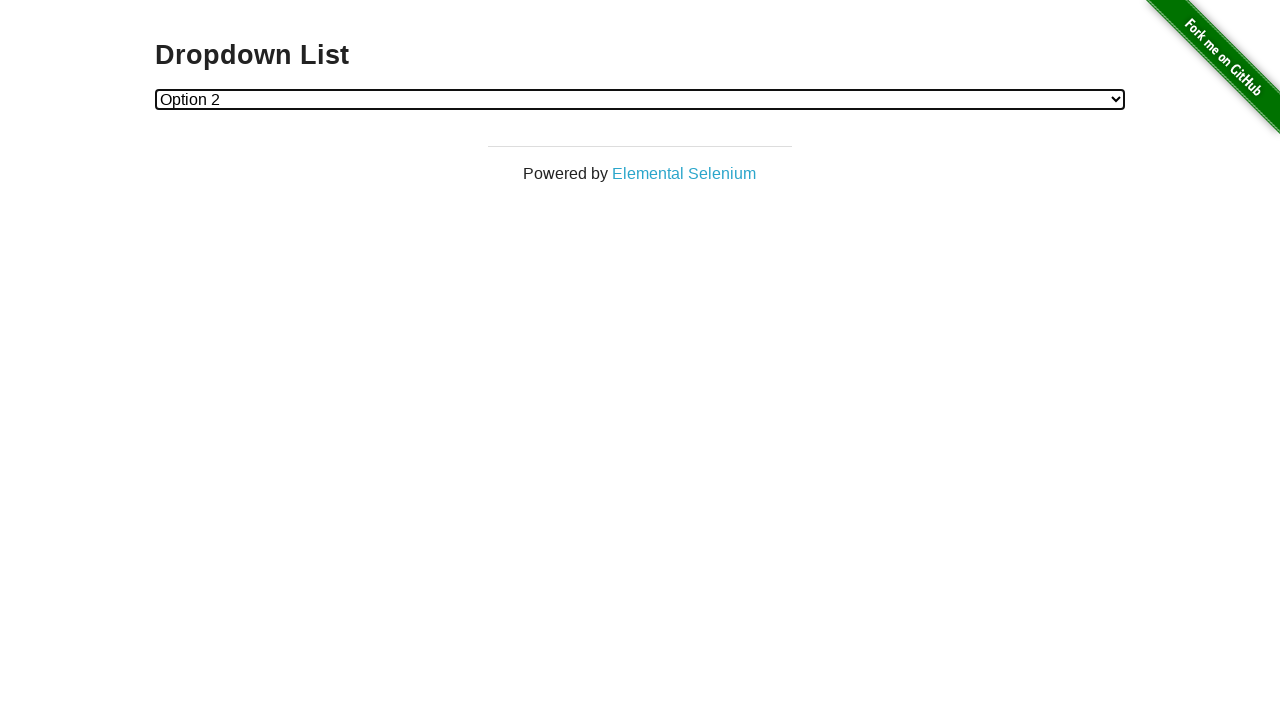

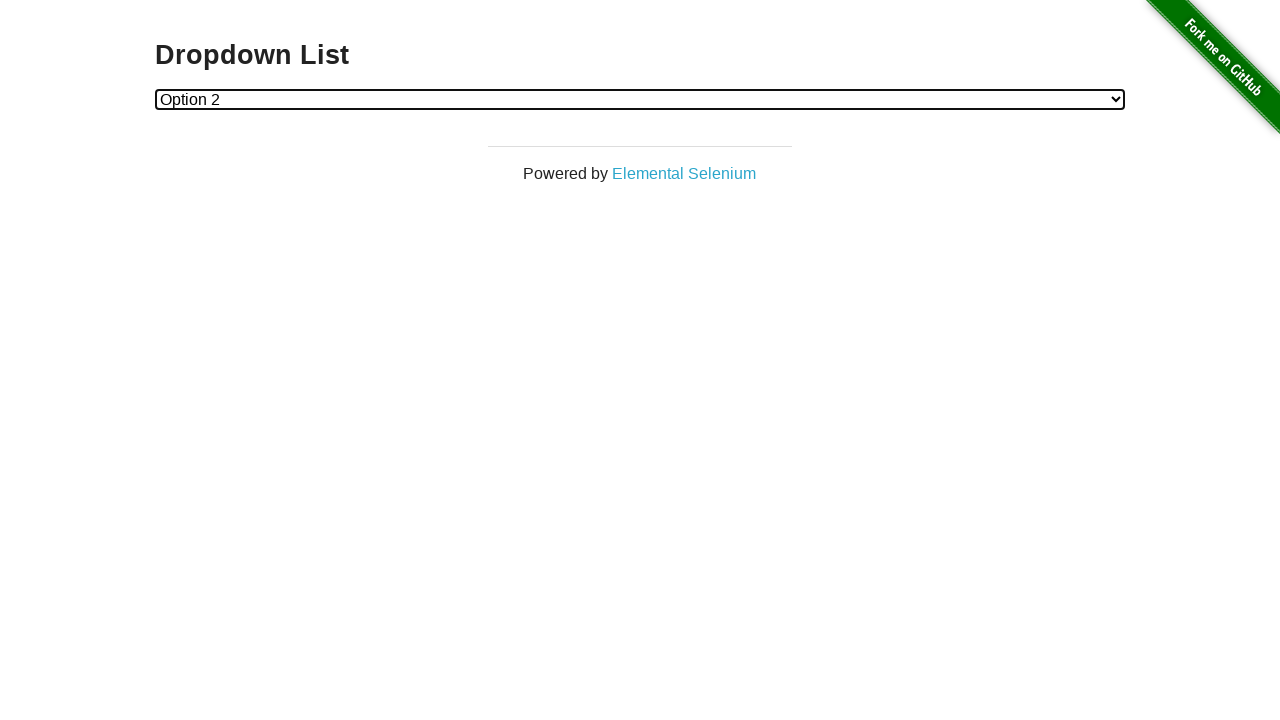